Tests a registration form by filling in first name, last name, and email fields, then submitting the form and verifying successful registration message appears

Starting URL: http://suninjuly.github.io/registration1.html

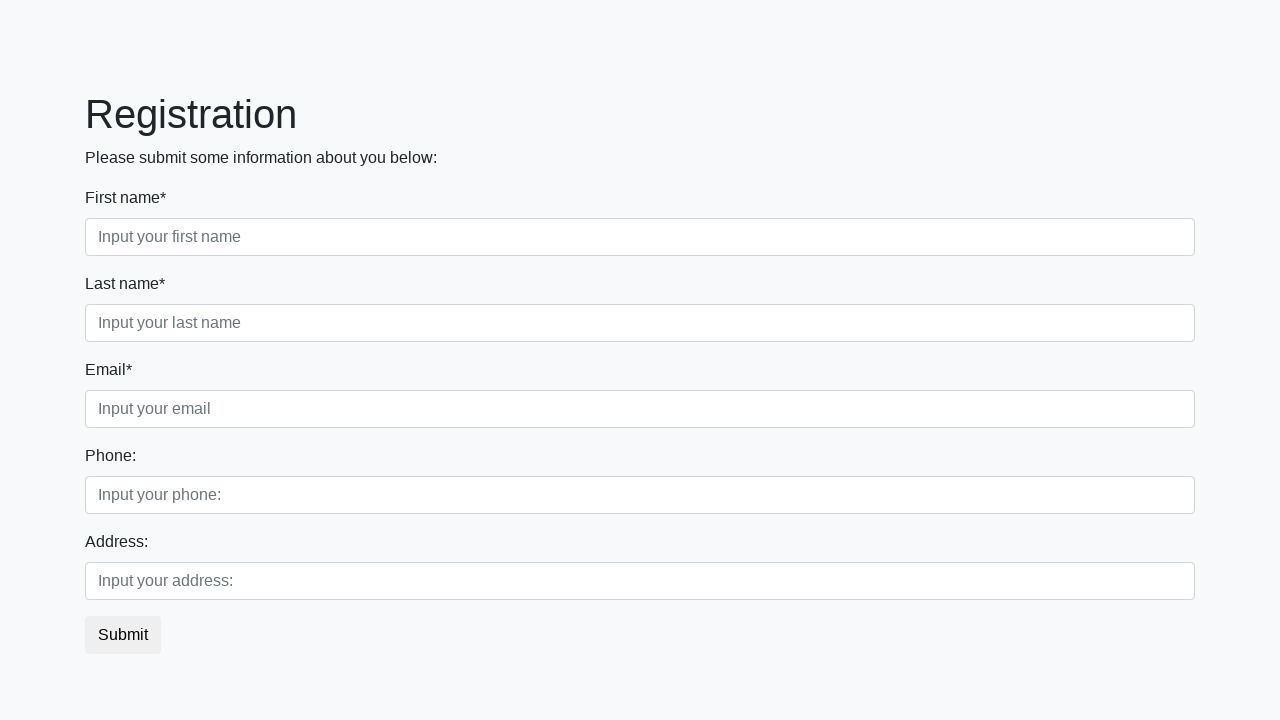

Filled first name field with 'Ivan' on .first_block>.first_class>.first
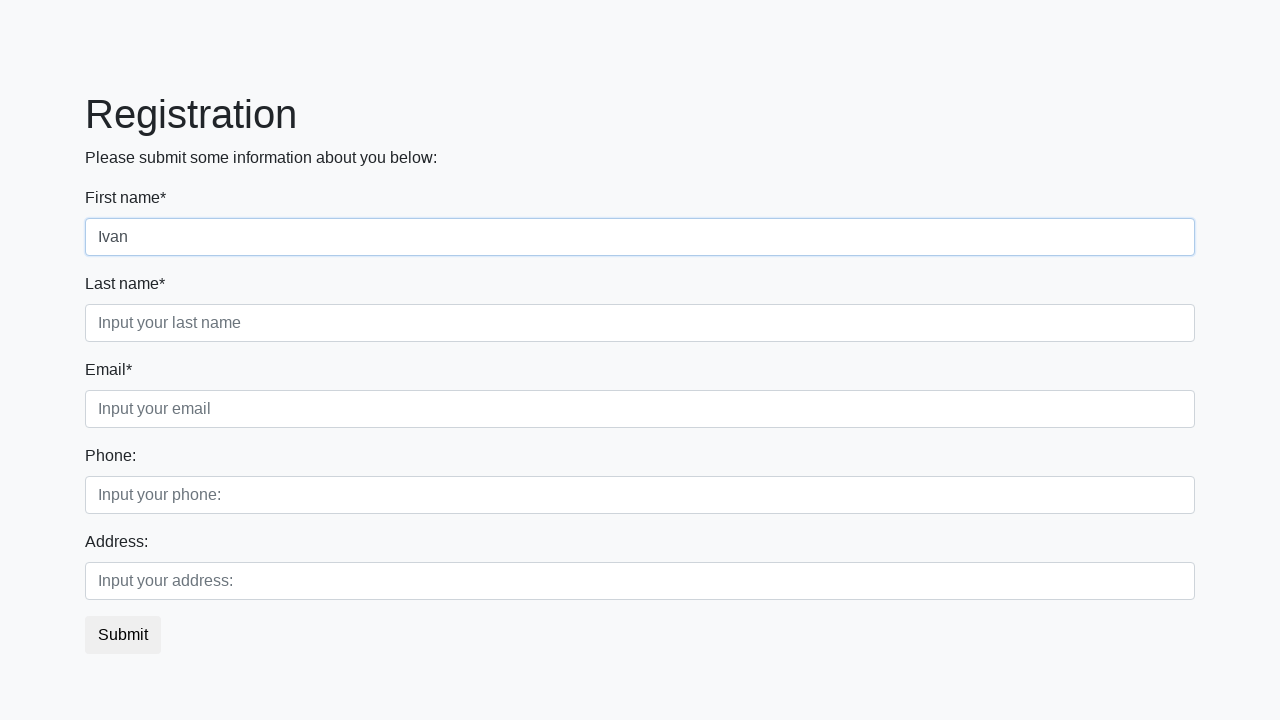

Filled last name field with 'Petrov' on .first_block>.second_class>.second
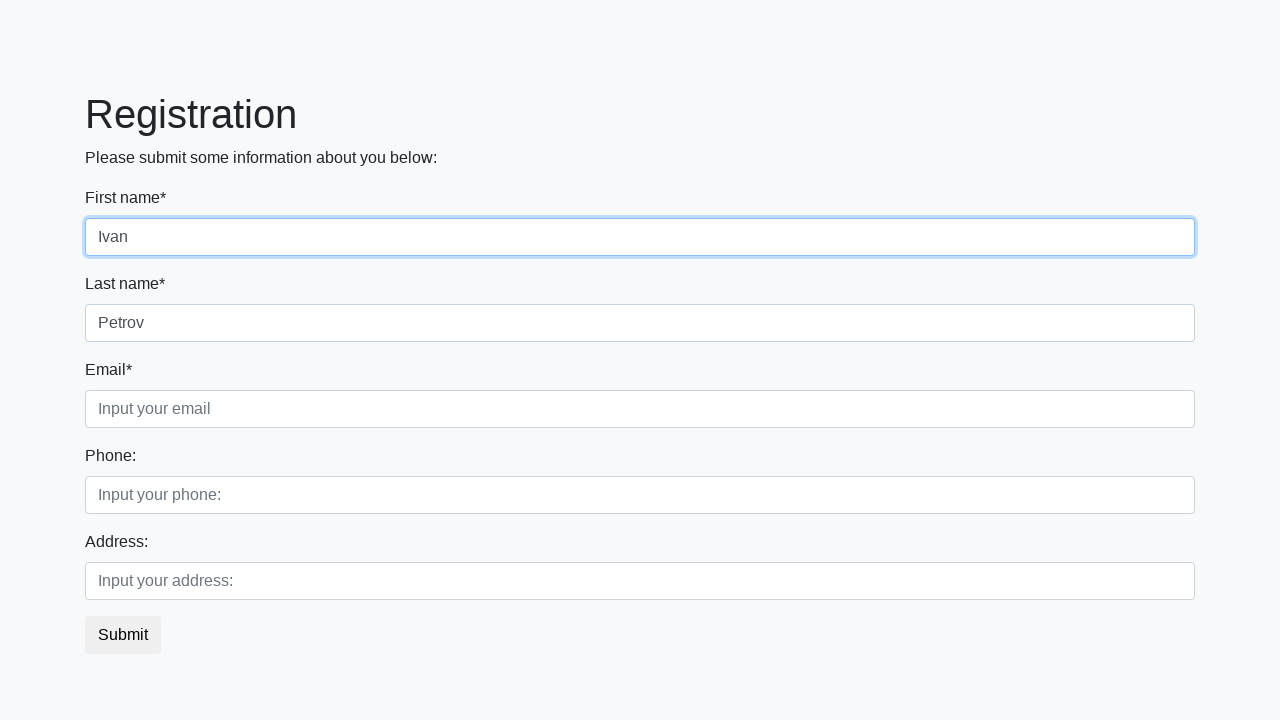

Filled email field with 'test@test.ru' on .first_block>.third_class>.third
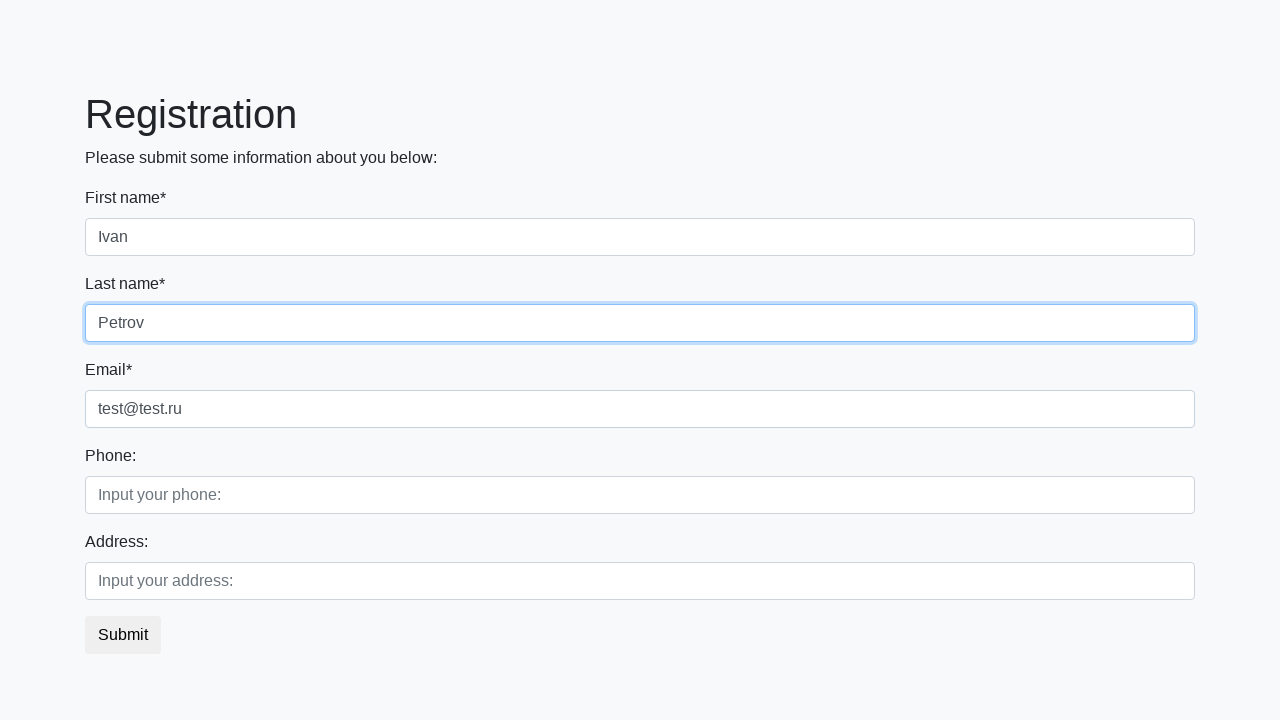

Clicked submit button to register at (123, 635) on button.btn
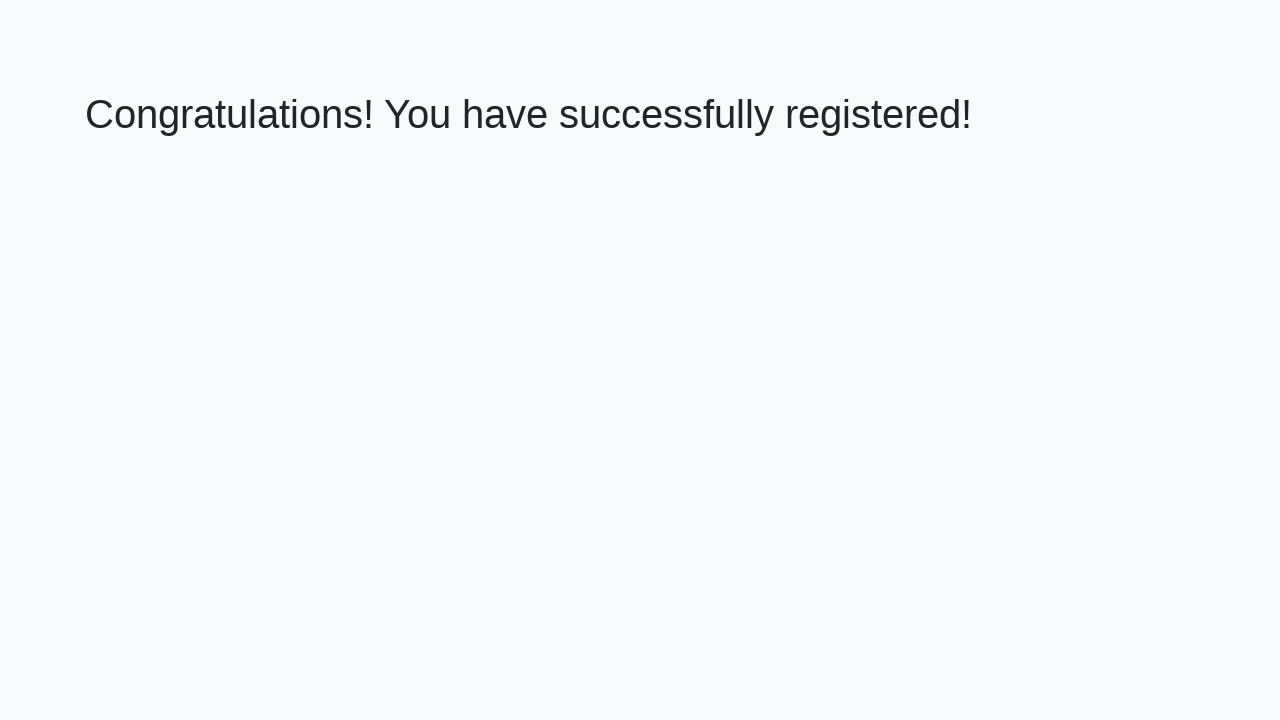

Success message heading loaded
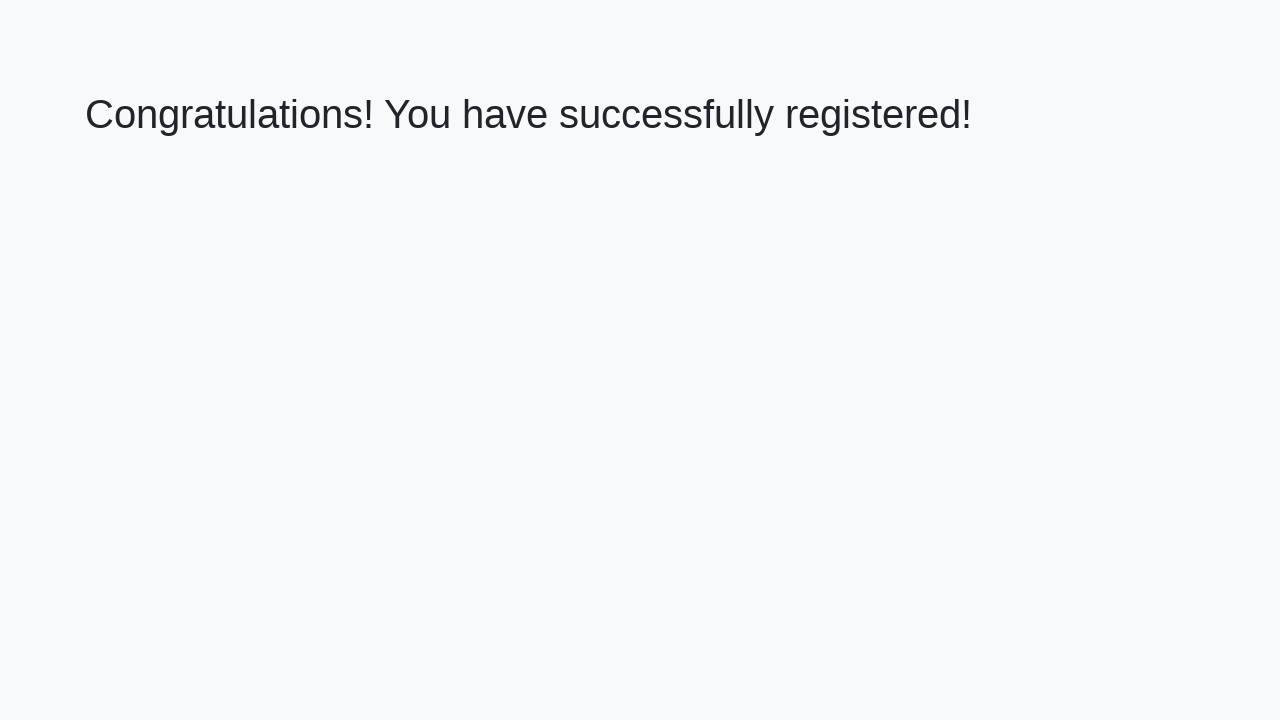

Retrieved success message: 'Congratulations! You have successfully registered!'
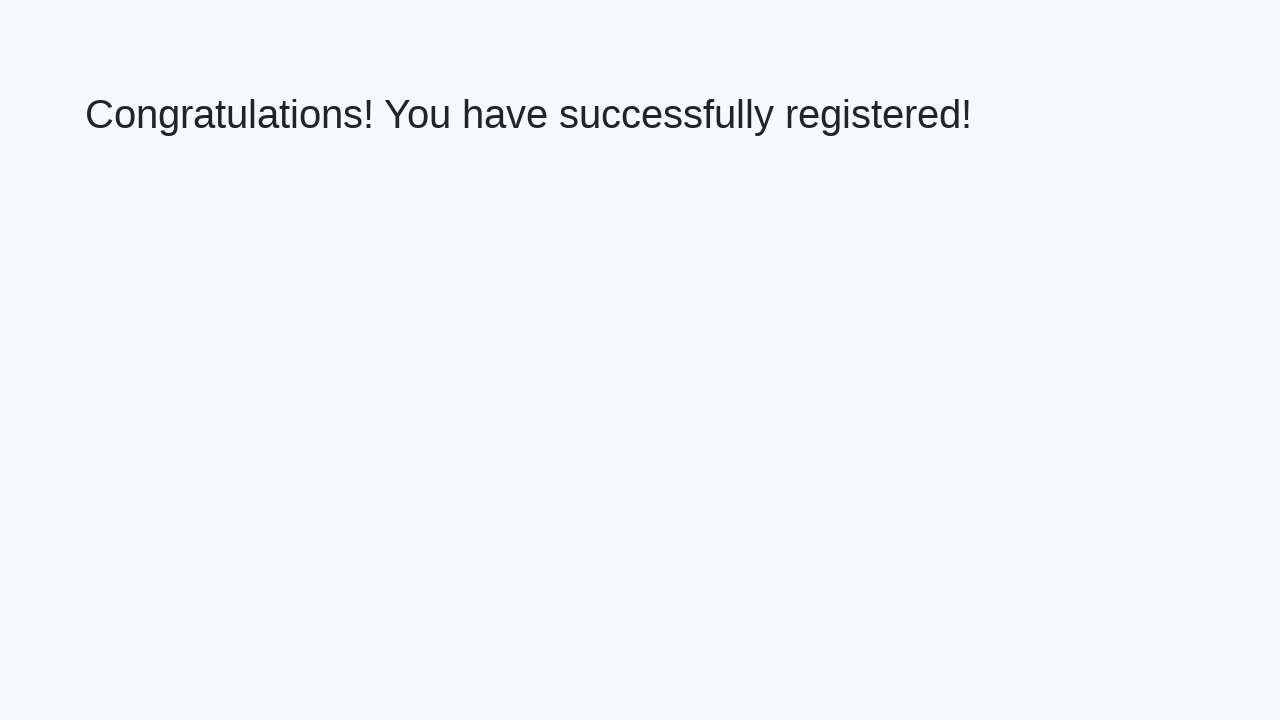

Verified successful registration message
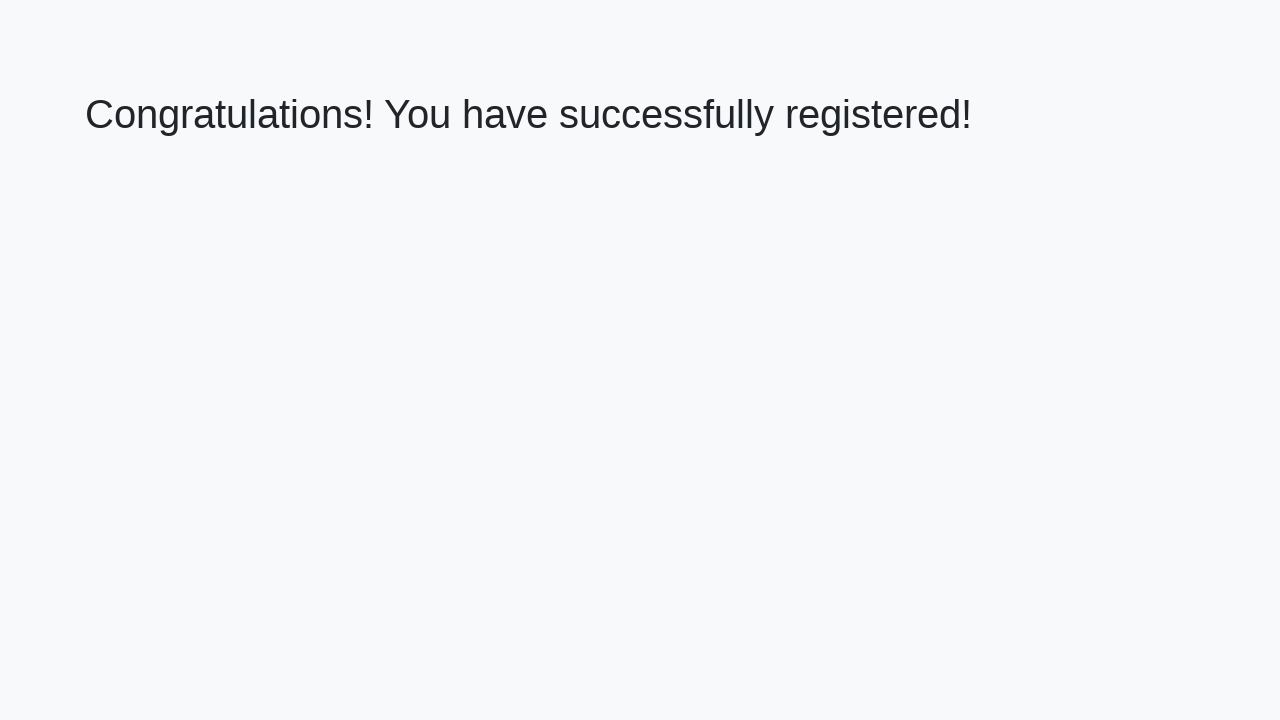

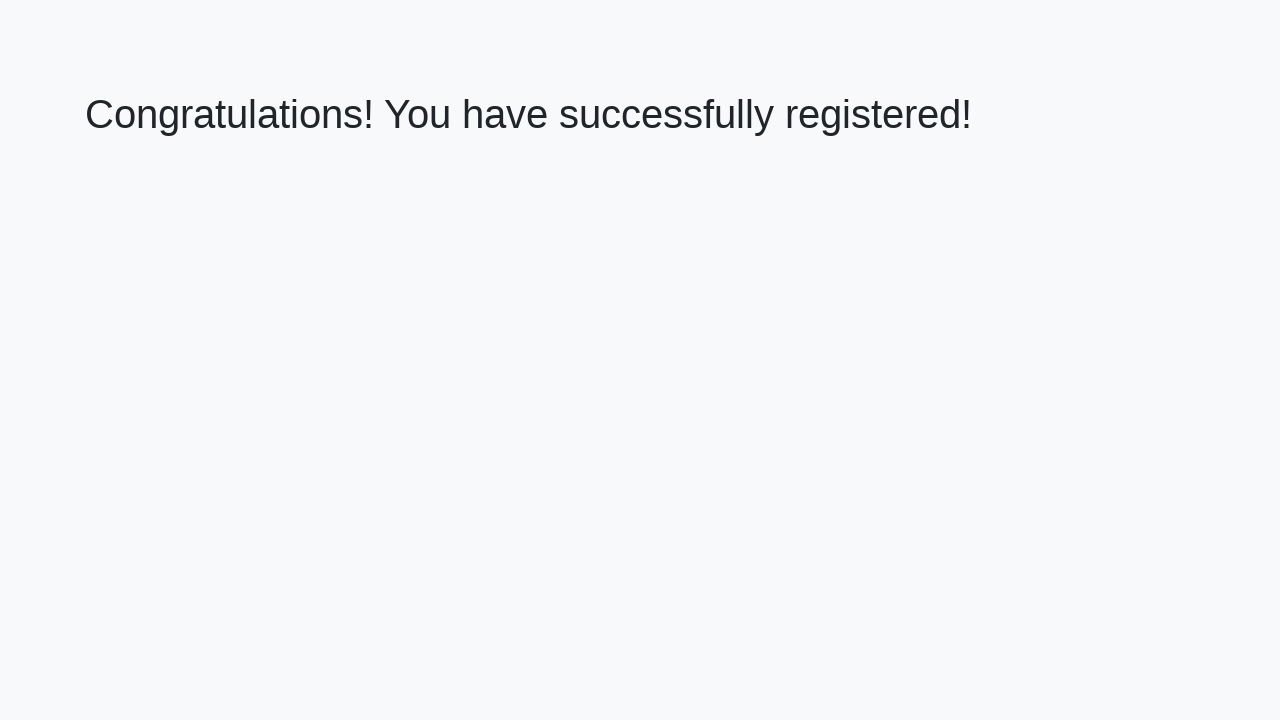